Tests that clicking the "Email" column header sorts the text values in ascending alphabetical order.

Starting URL: http://the-internet.herokuapp.com/tables

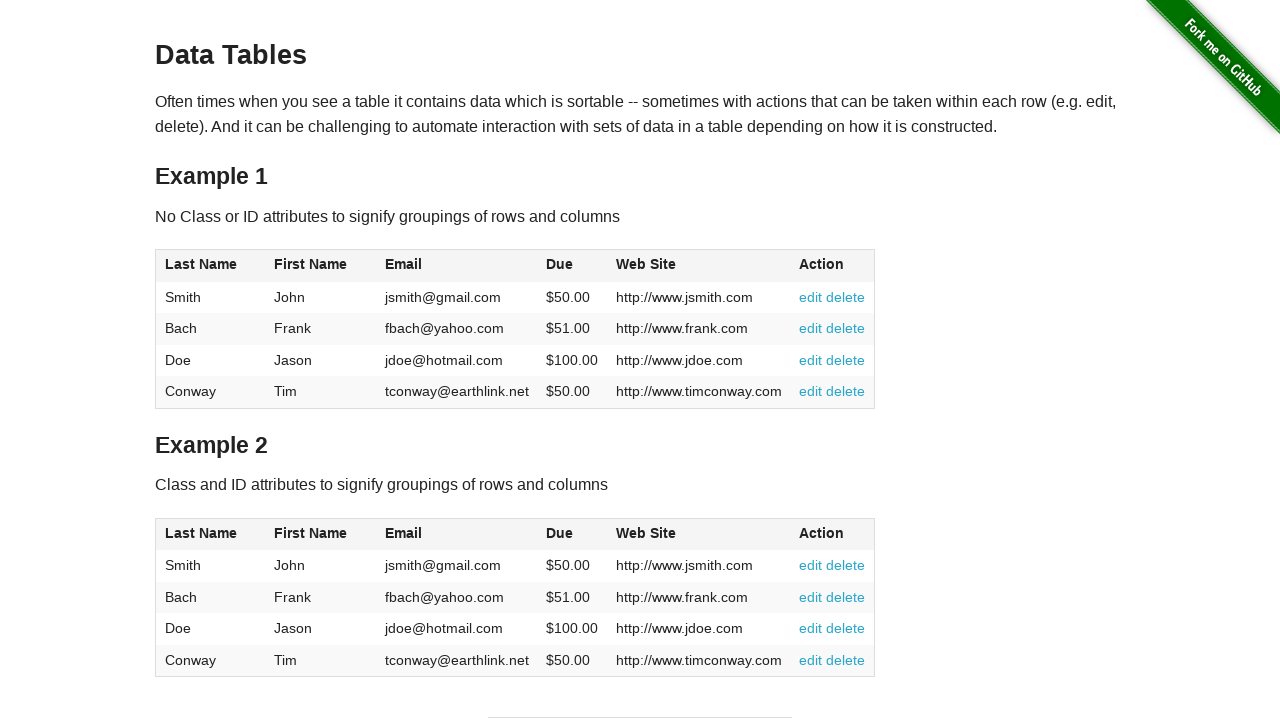

Clicked Email column header to sort in ascending order at (457, 266) on #table1 thead tr th:nth-of-type(3)
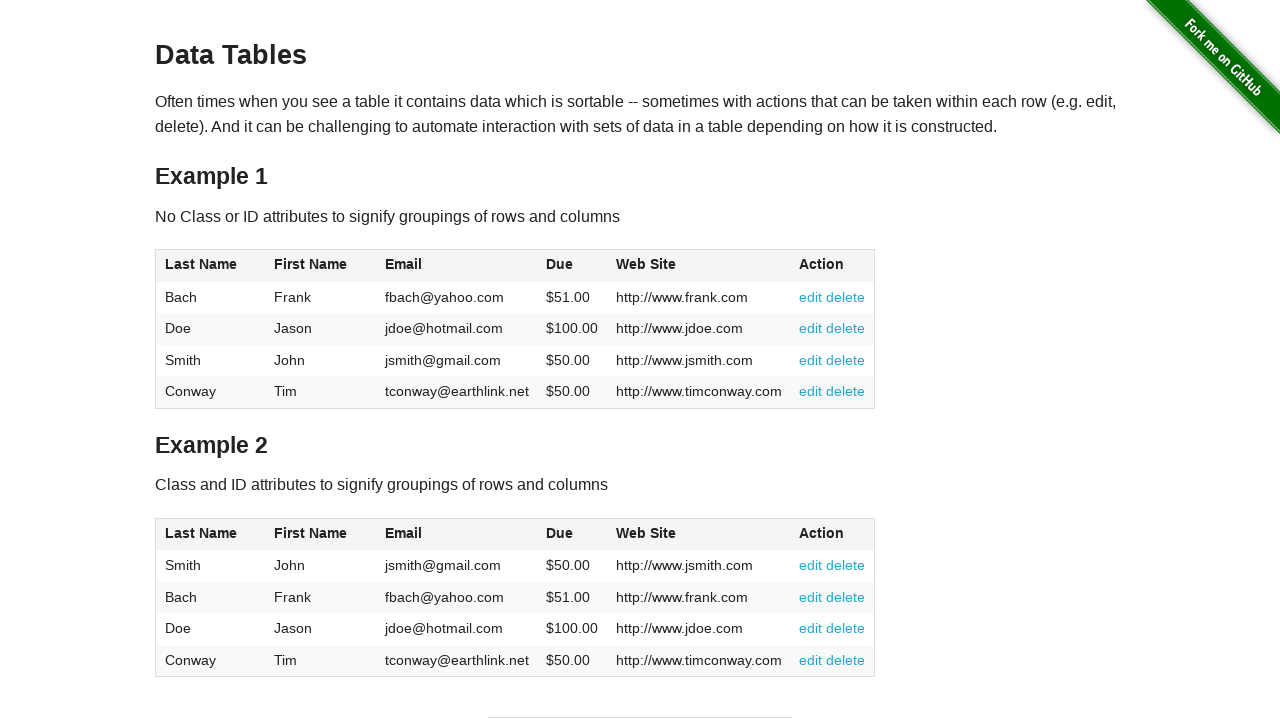

Table data loaded after sorting by Email column
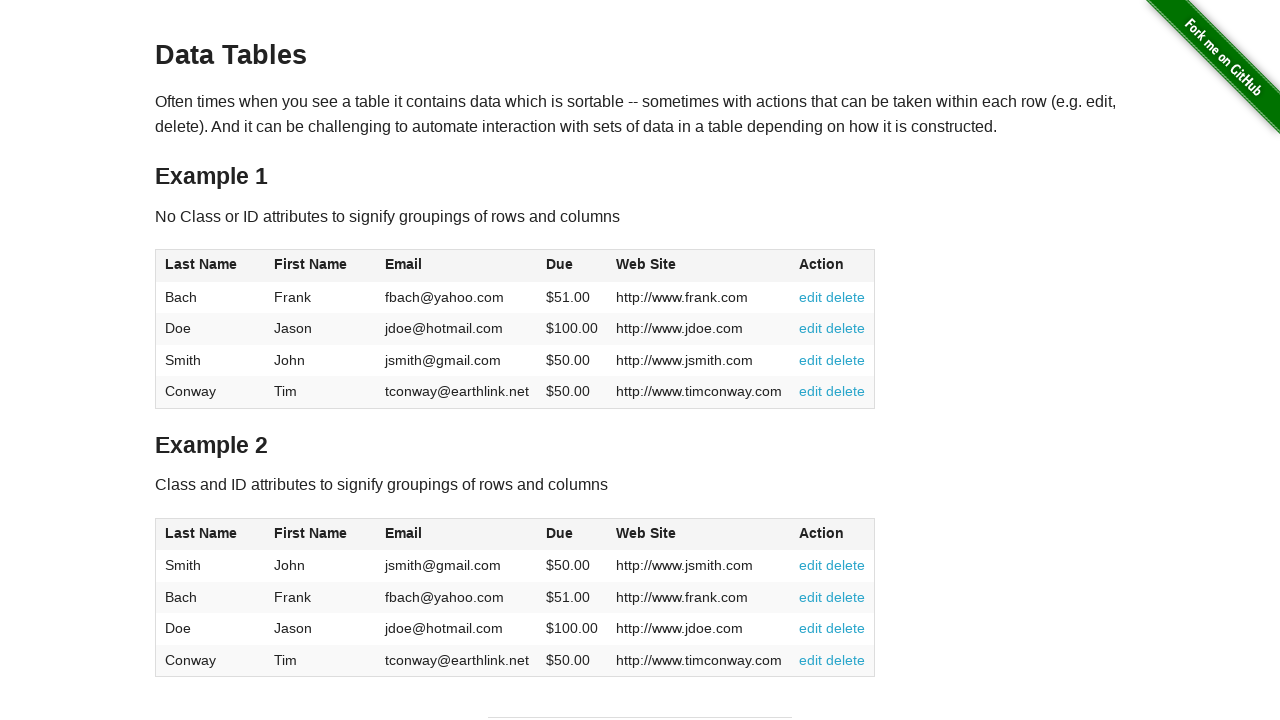

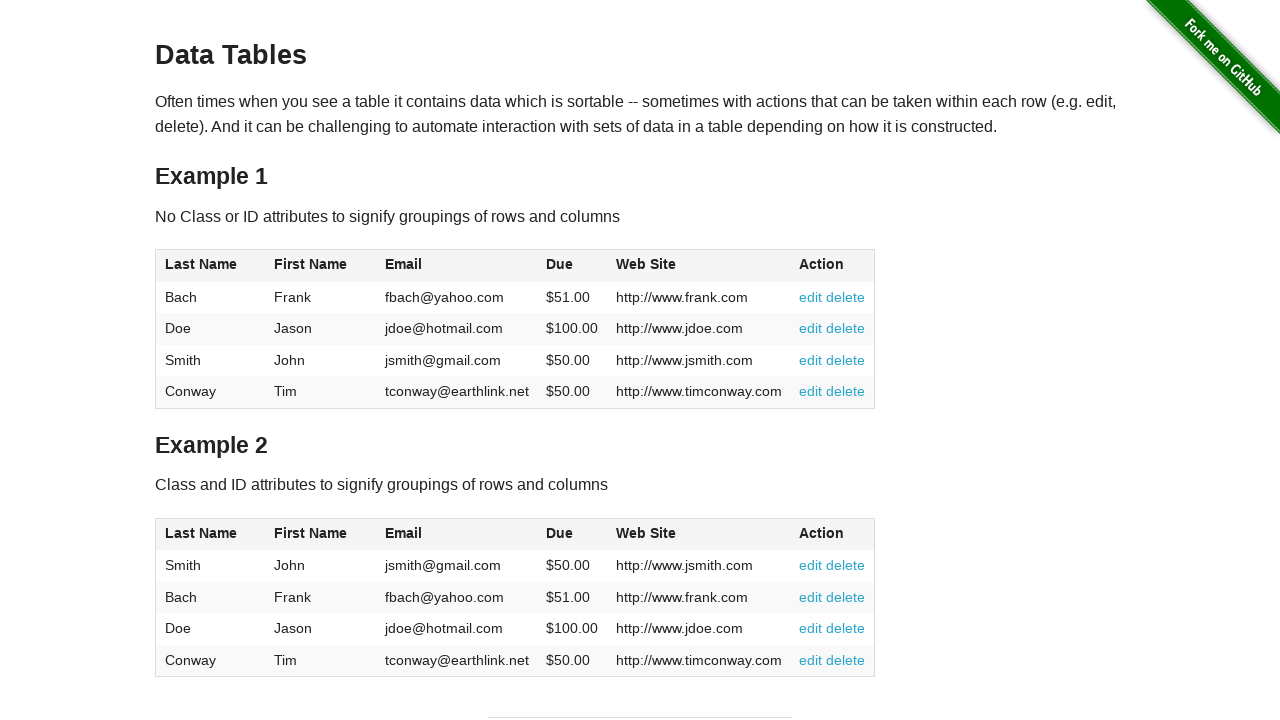